Tests keyboard input events by sending individual key presses and keyboard shortcuts using Control key combinations

Starting URL: https://v1.training-support.net/selenium/input-events

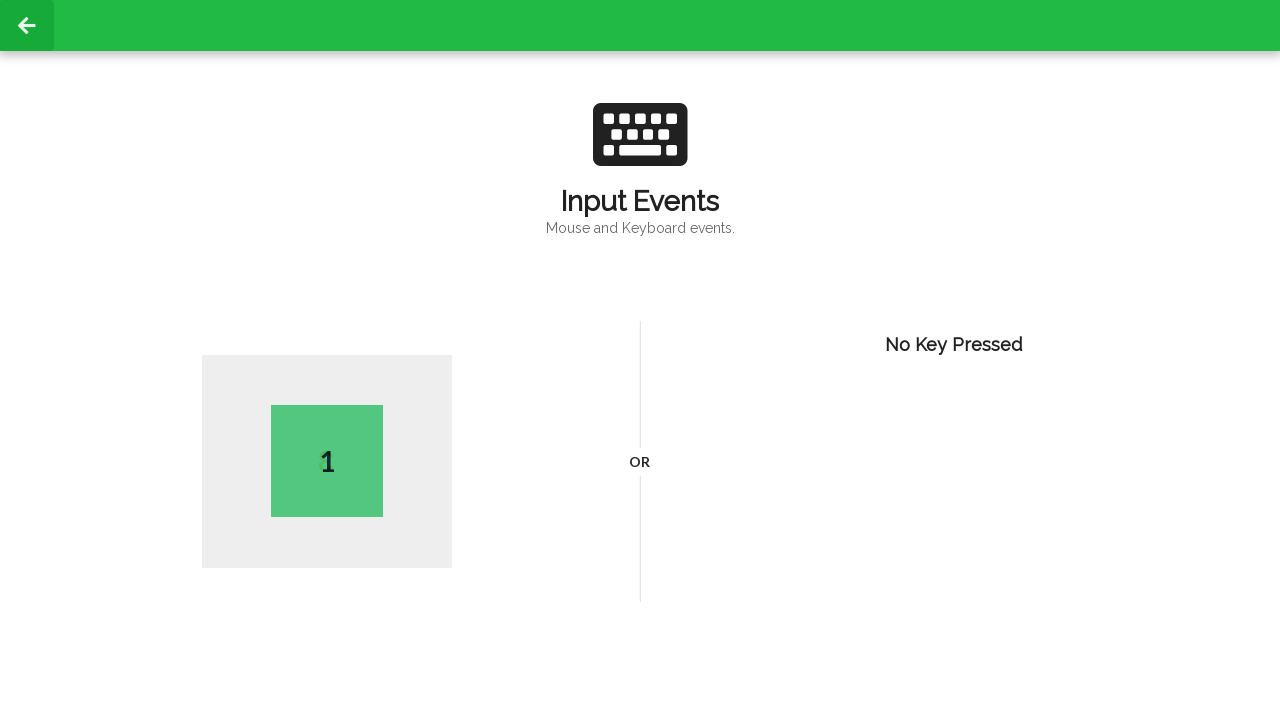

Pressed 'S' key
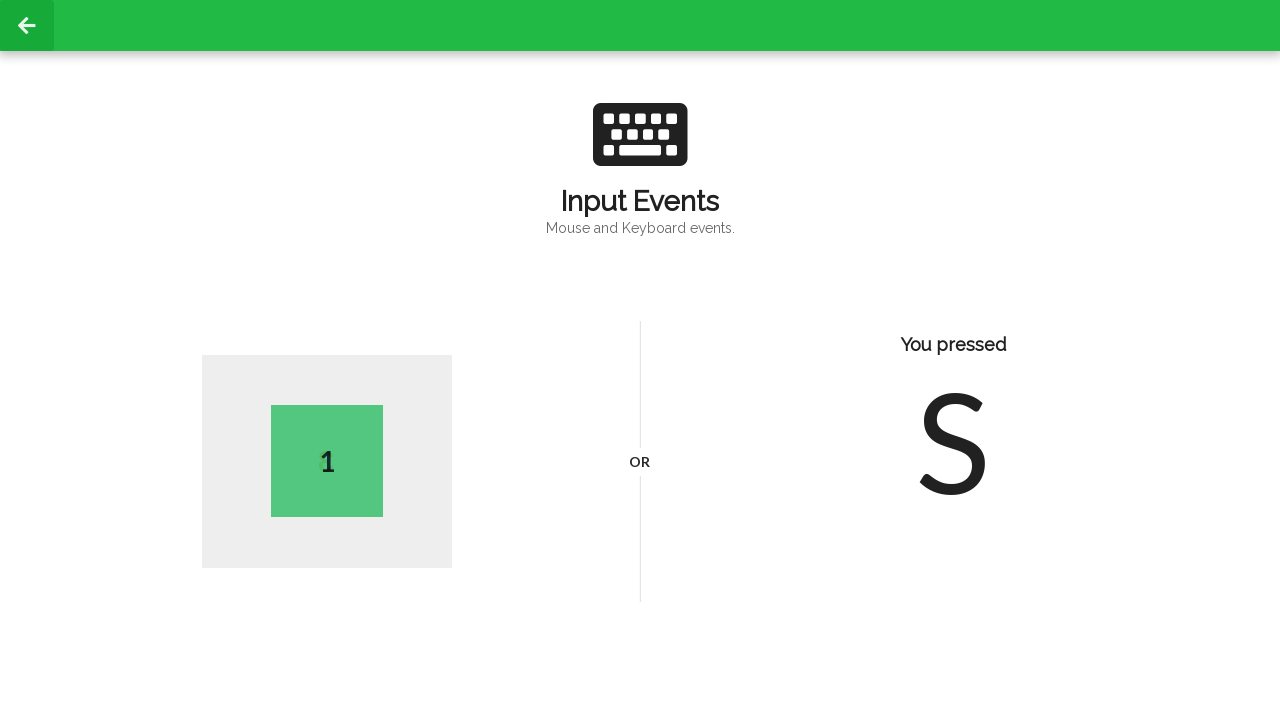

Pressed down Control key
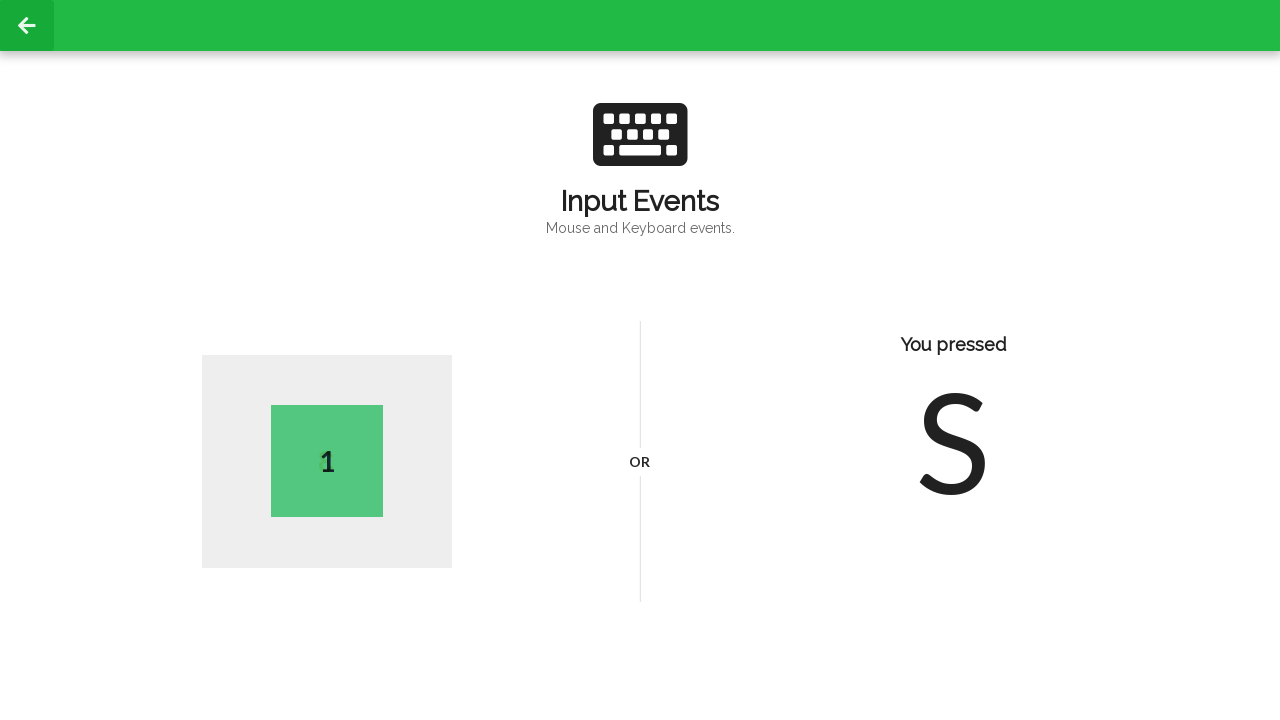

Pressed 'a' key (Ctrl+A select all)
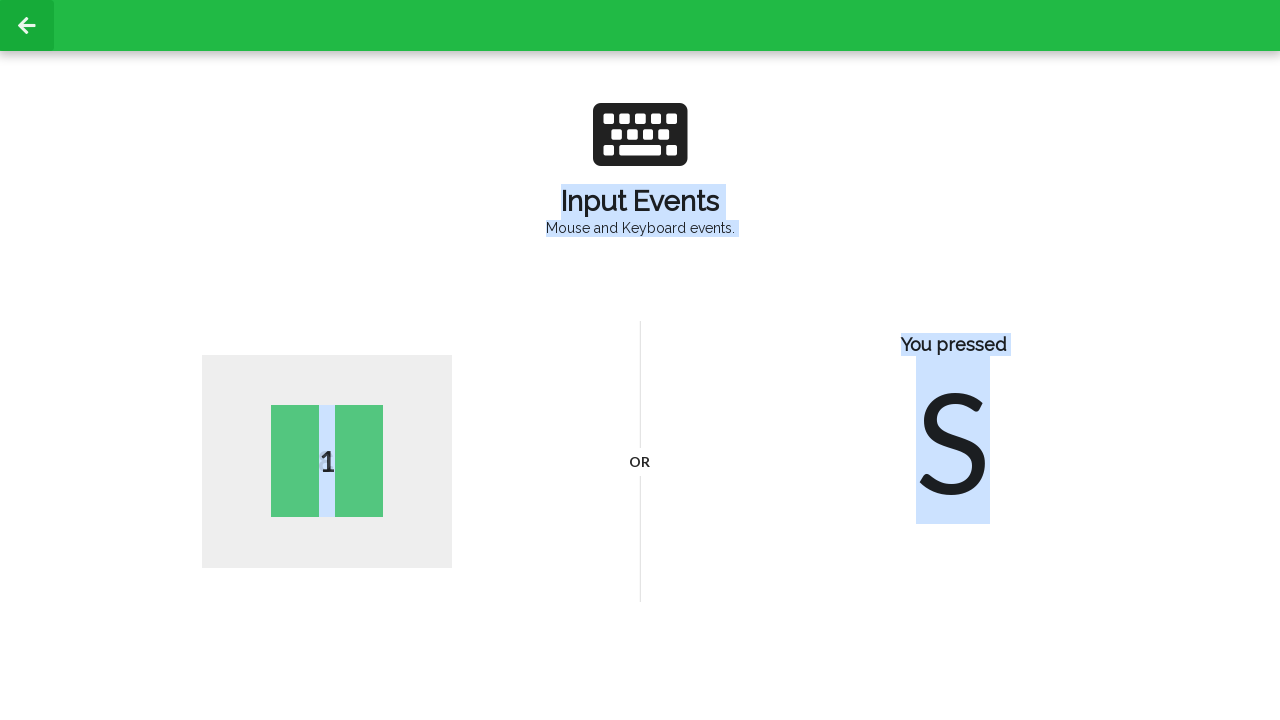

Pressed 'c' key (Ctrl+C copy)
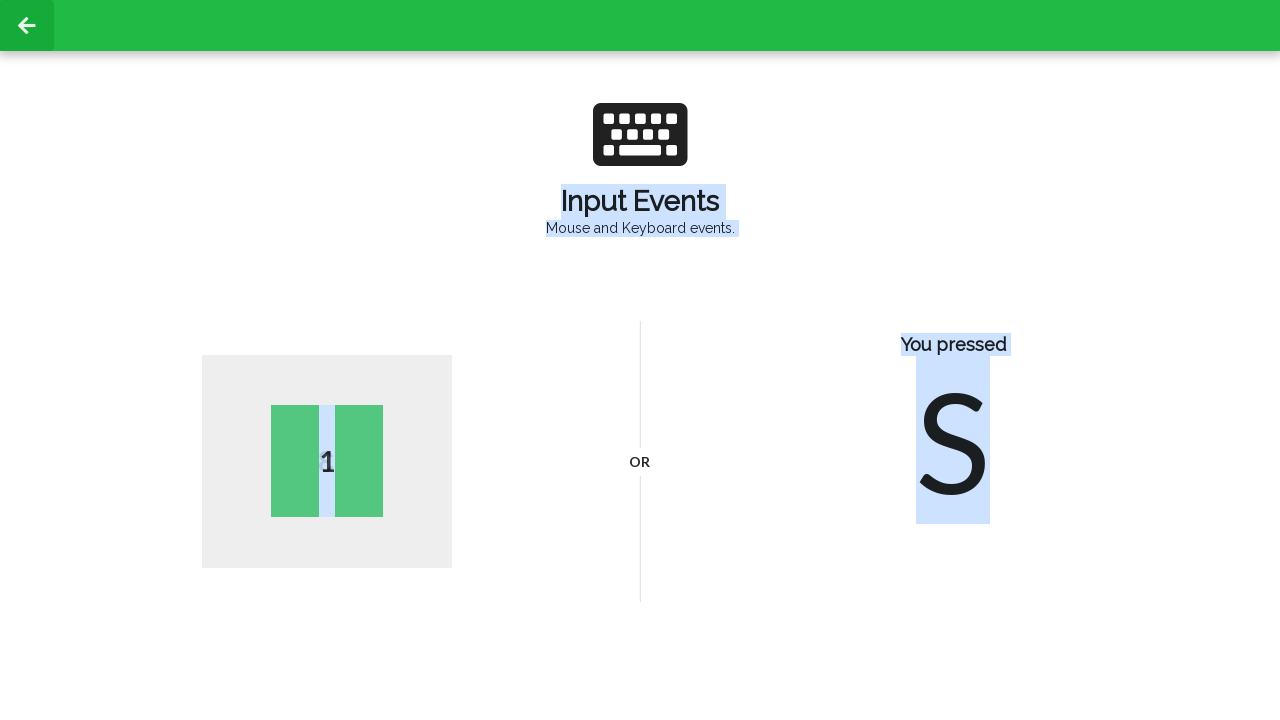

Released Control key
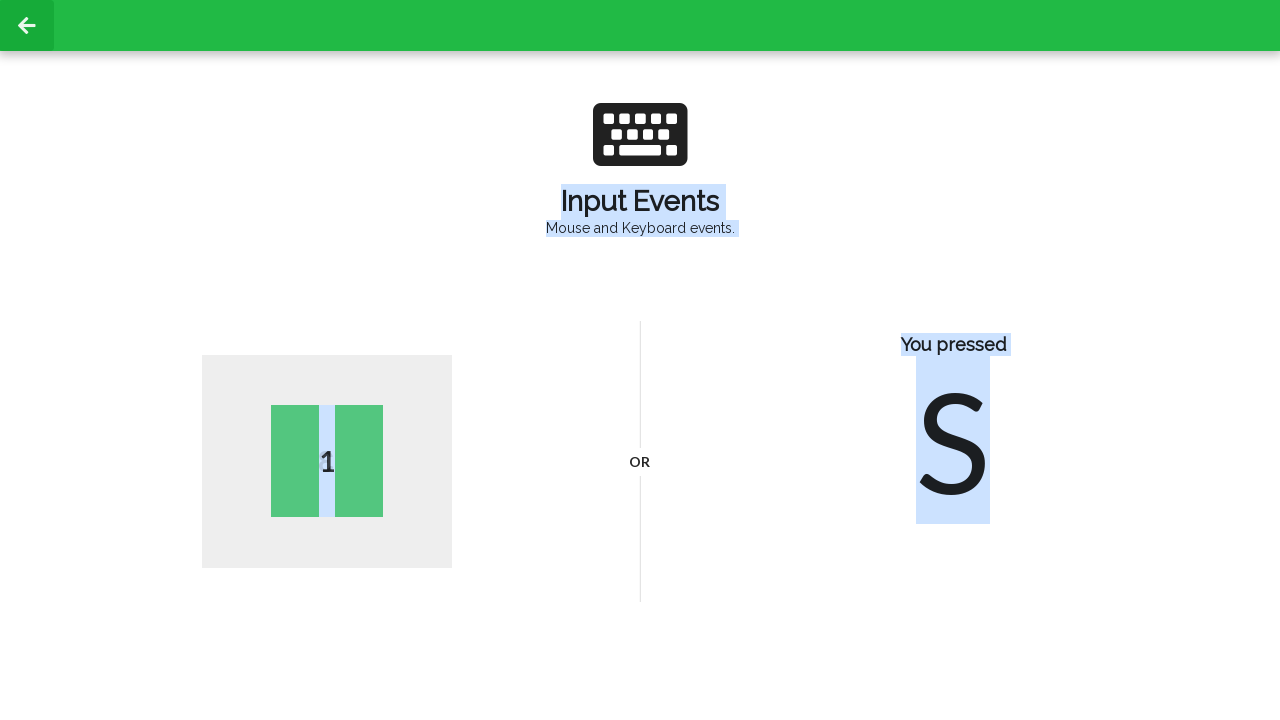

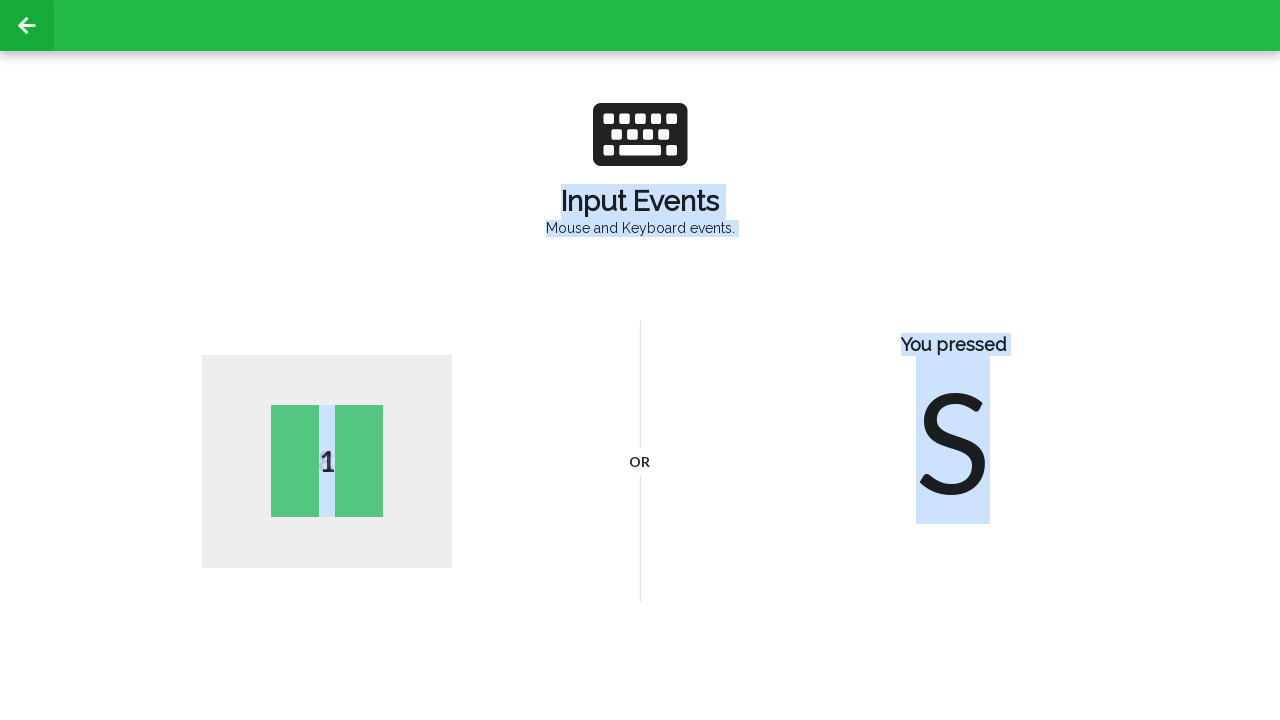